Navigates to a page, clicks a link with a calculated text value, then fills out a form with personal information and submits it

Starting URL: http://suninjuly.github.io/find_link_text

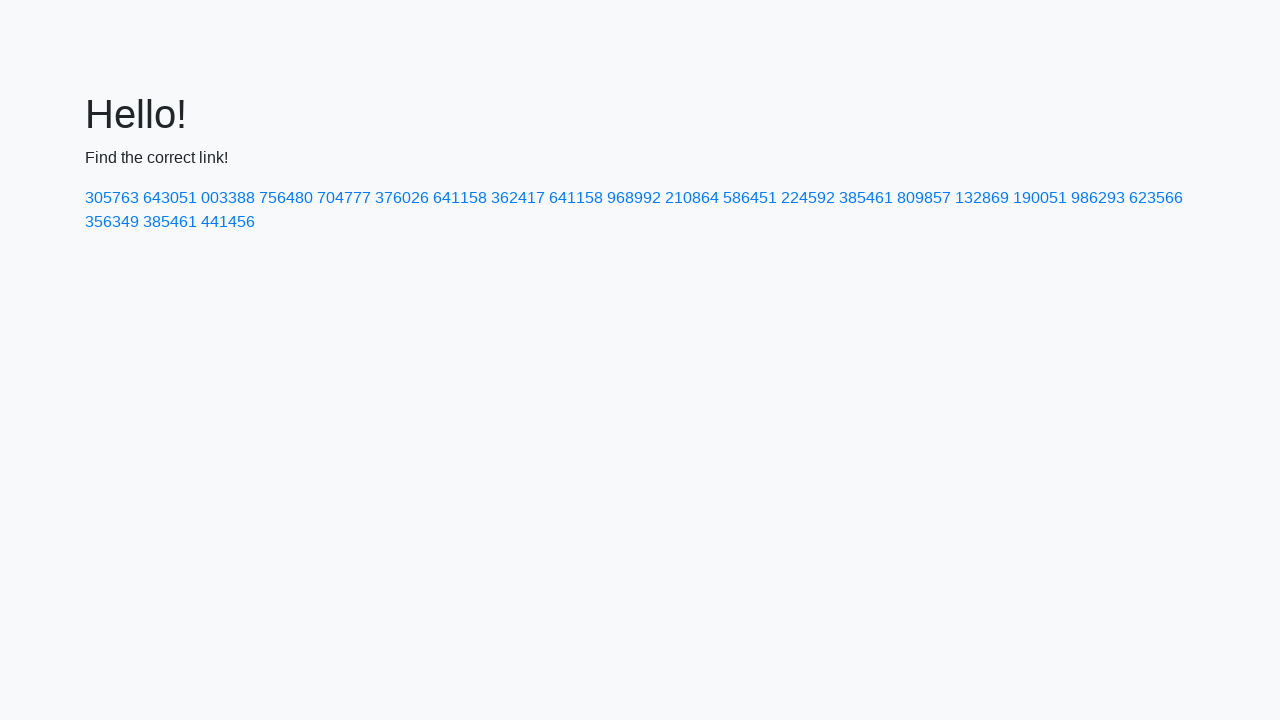

Clicked link with calculated text value: 224592 at (808, 198) on text=224592
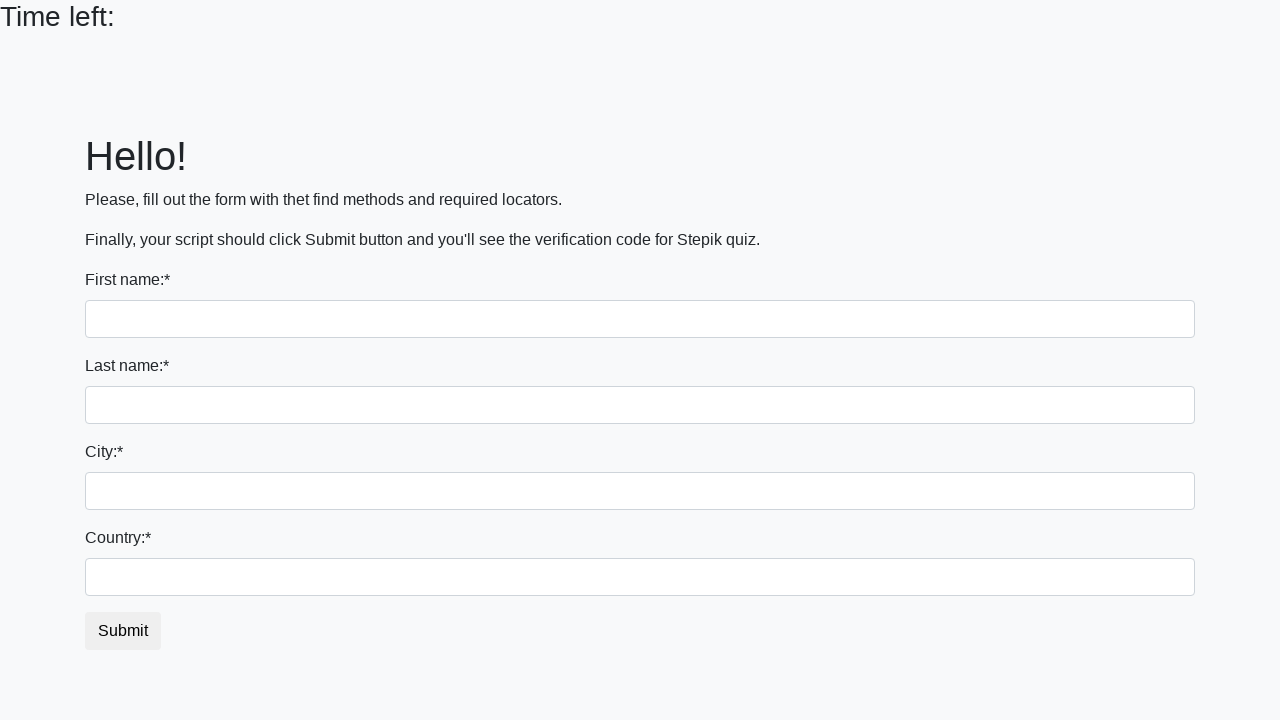

Filled first name field with 'Ivan' on input:first-of-type
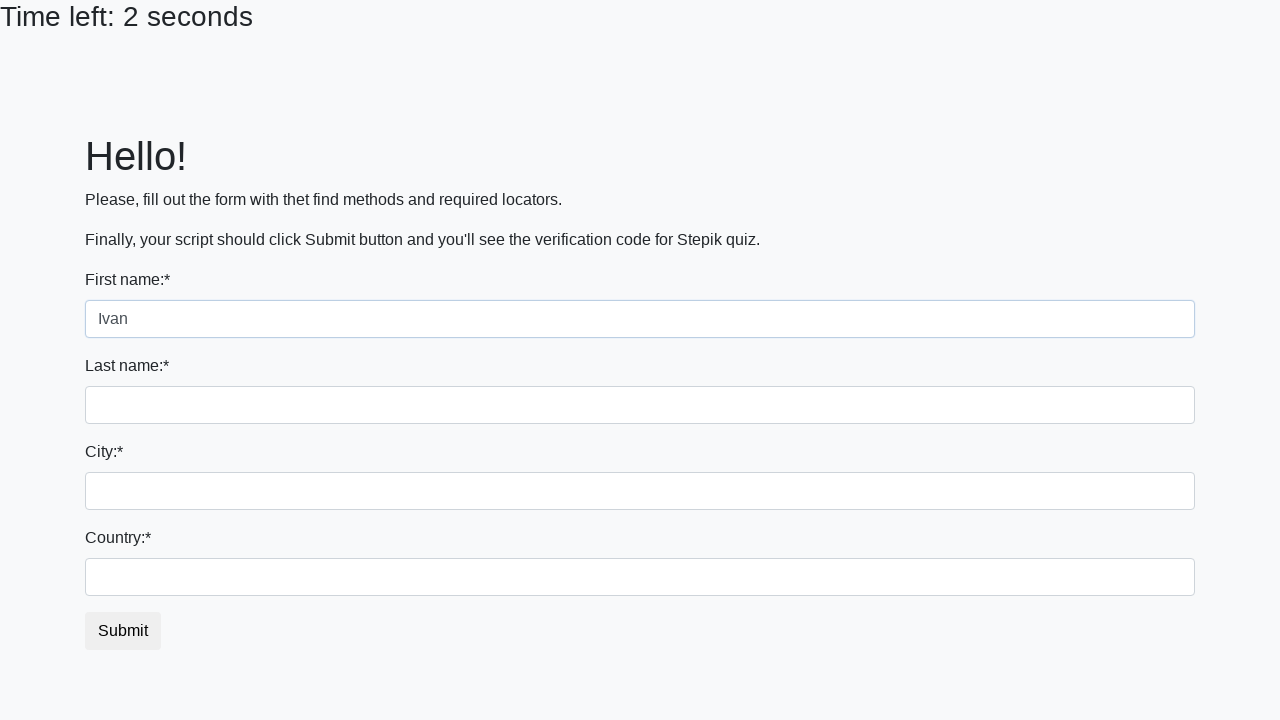

Filled last name field with 'Petrov' on input[name='last_name']
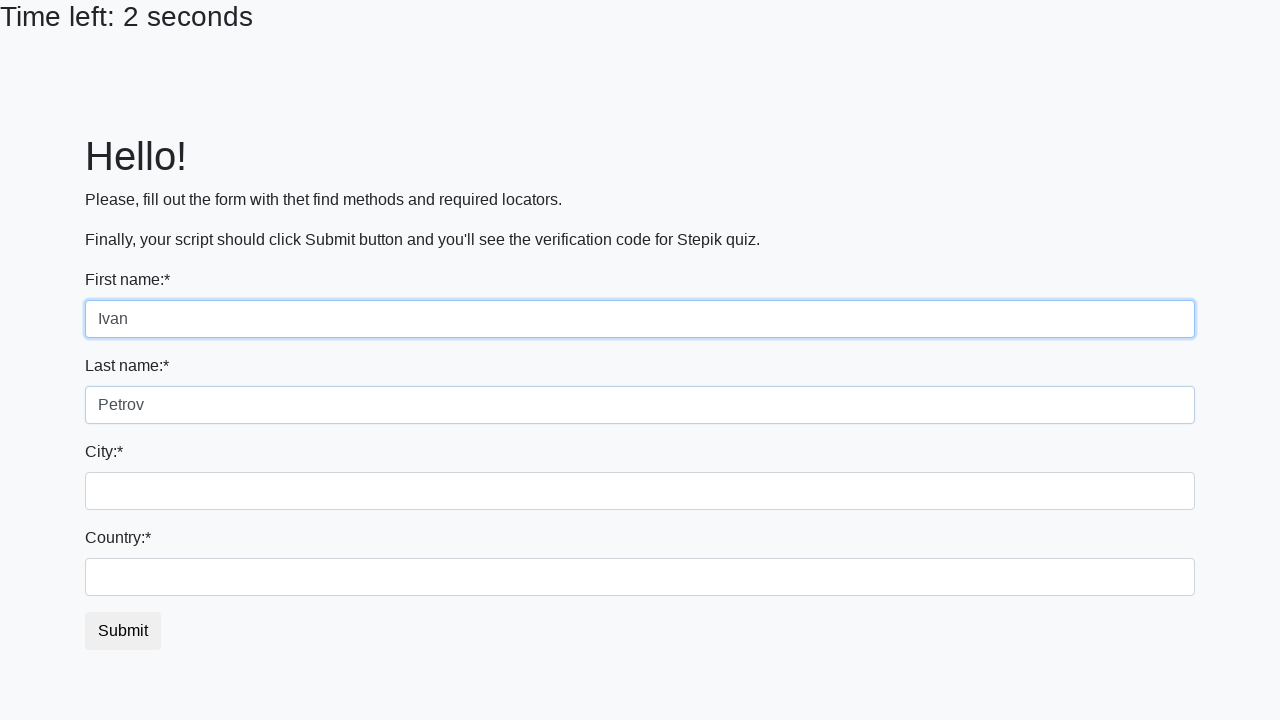

Filled city field with 'Smolensk' on .city
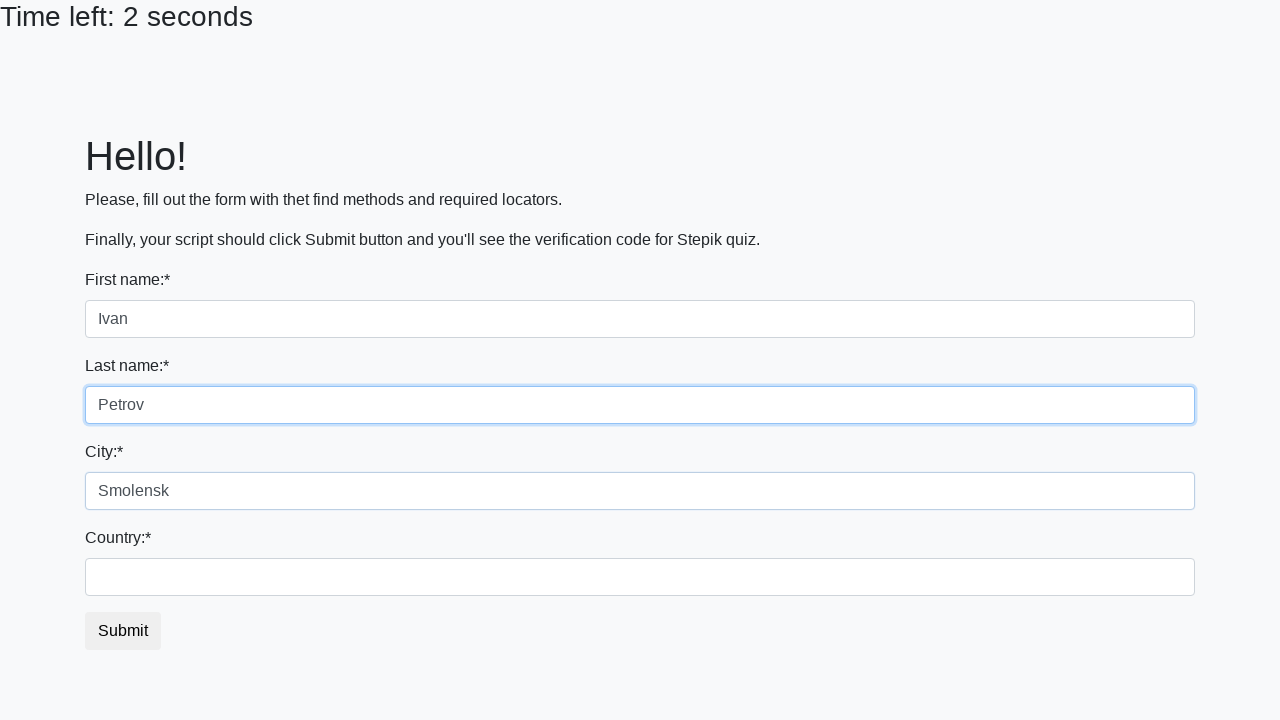

Filled country field with 'Russia' on #country
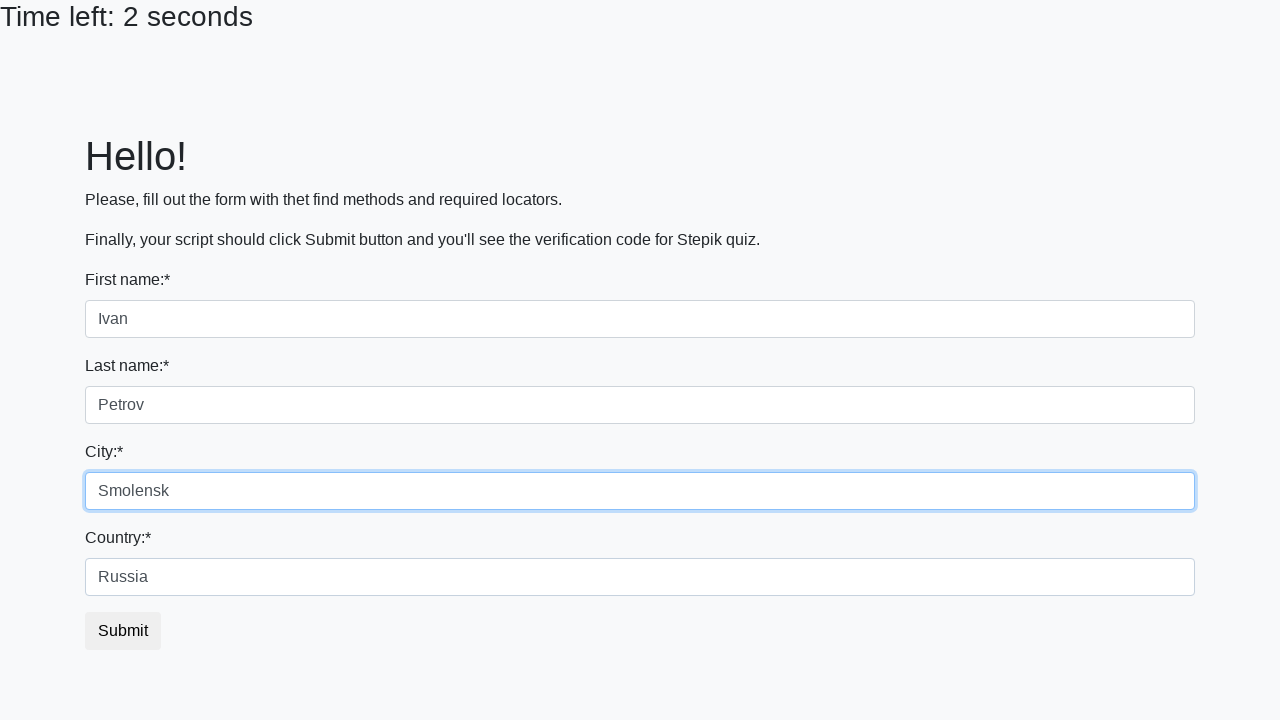

Clicked submit button to complete form submission at (123, 631) on button.btn
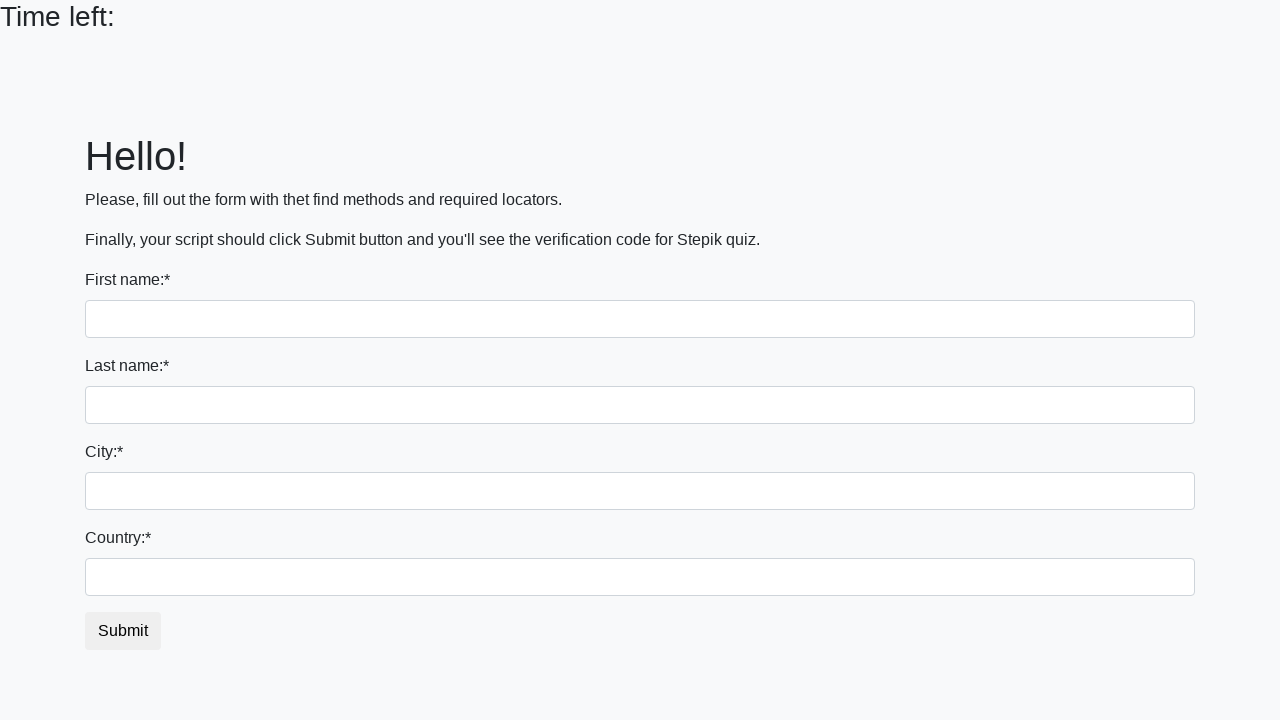

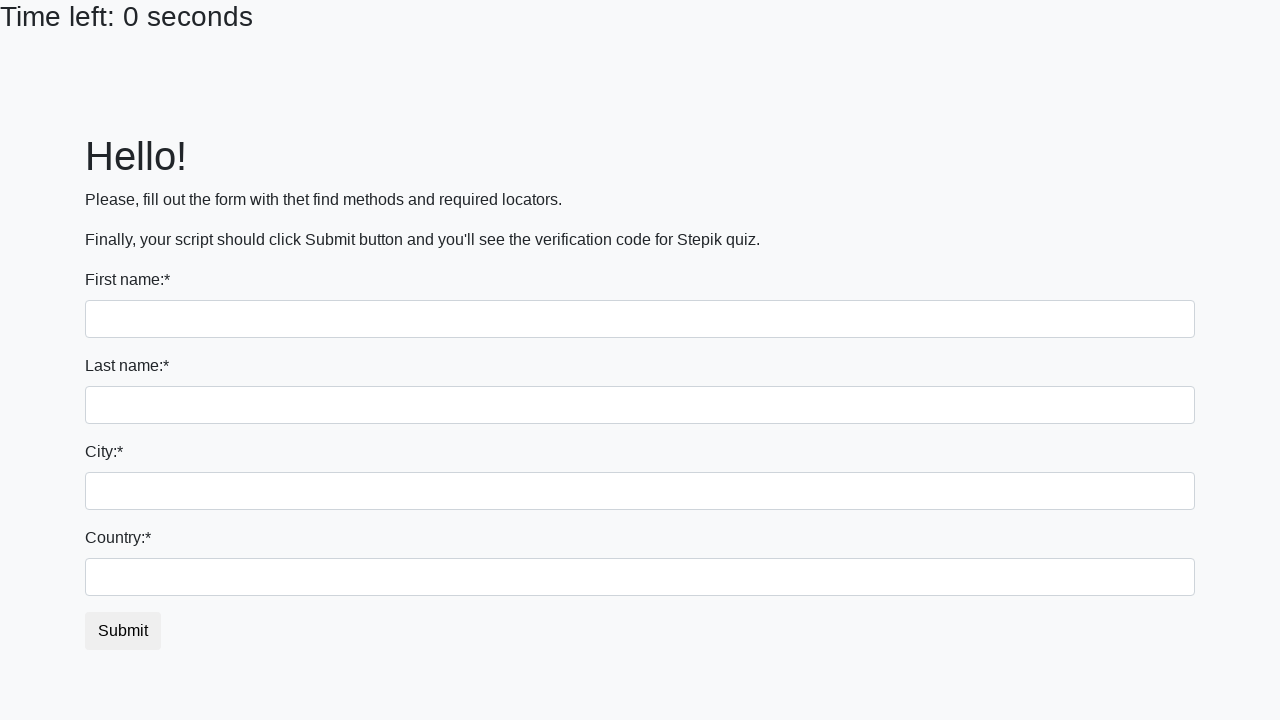